Tests the radio button functionality by navigating to Elements, selecting a radio button, and verifying the selection

Starting URL: https://demoqa.com/

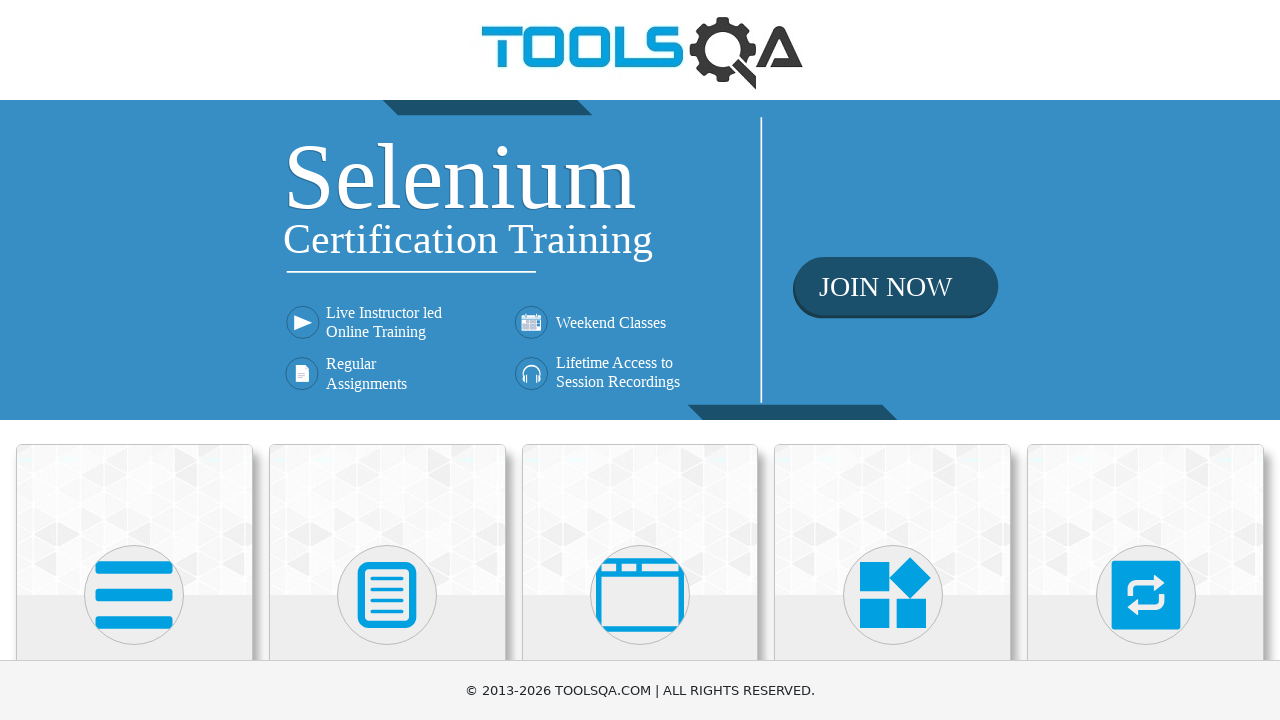

Clicked on Elements card at (134, 360) on xpath=//h5[text()='Elements']
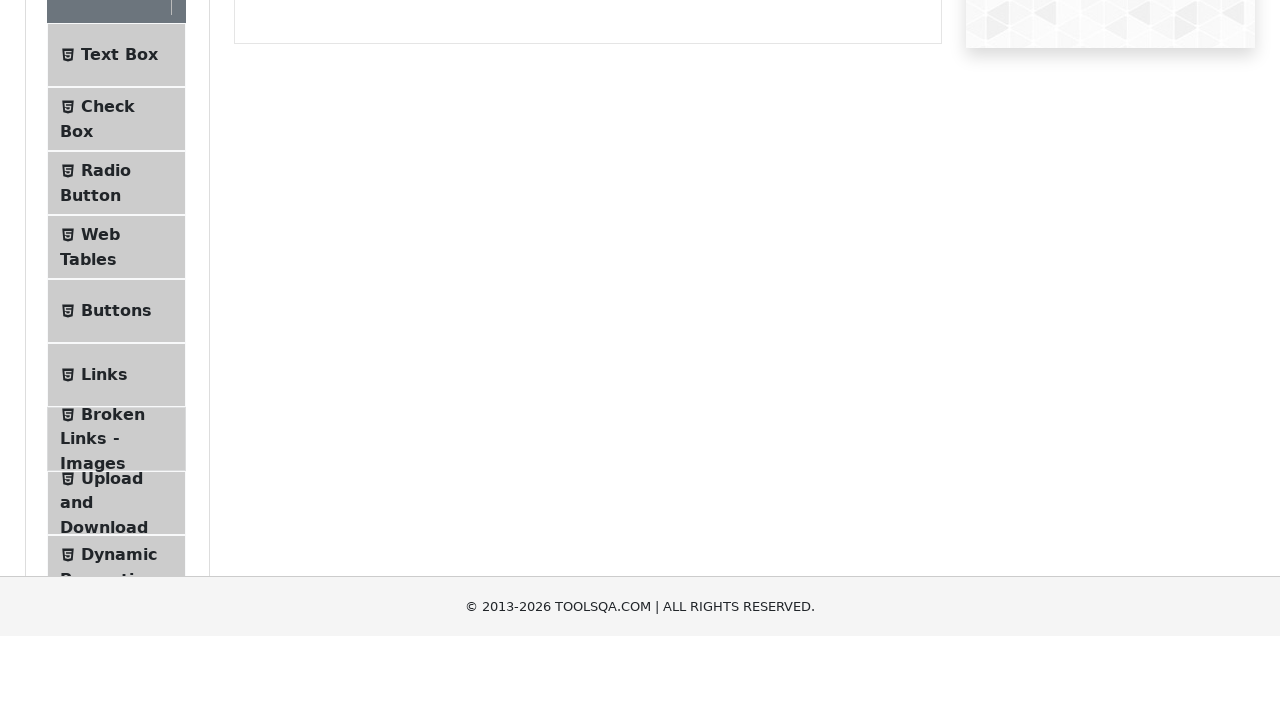

Clicked on Radio Button menu item at (116, 389) on #item-2
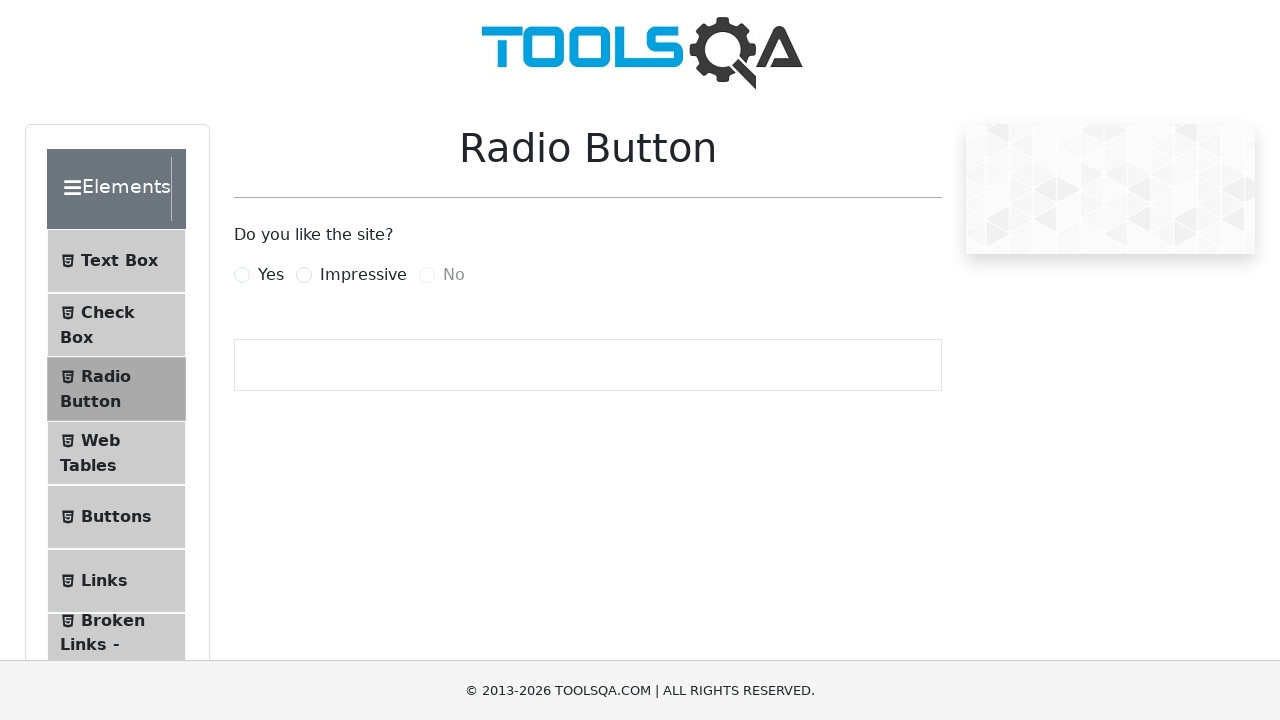

Clicked on the Impressive radio button at (363, 275) on xpath=//*[@for='impressiveRadio']
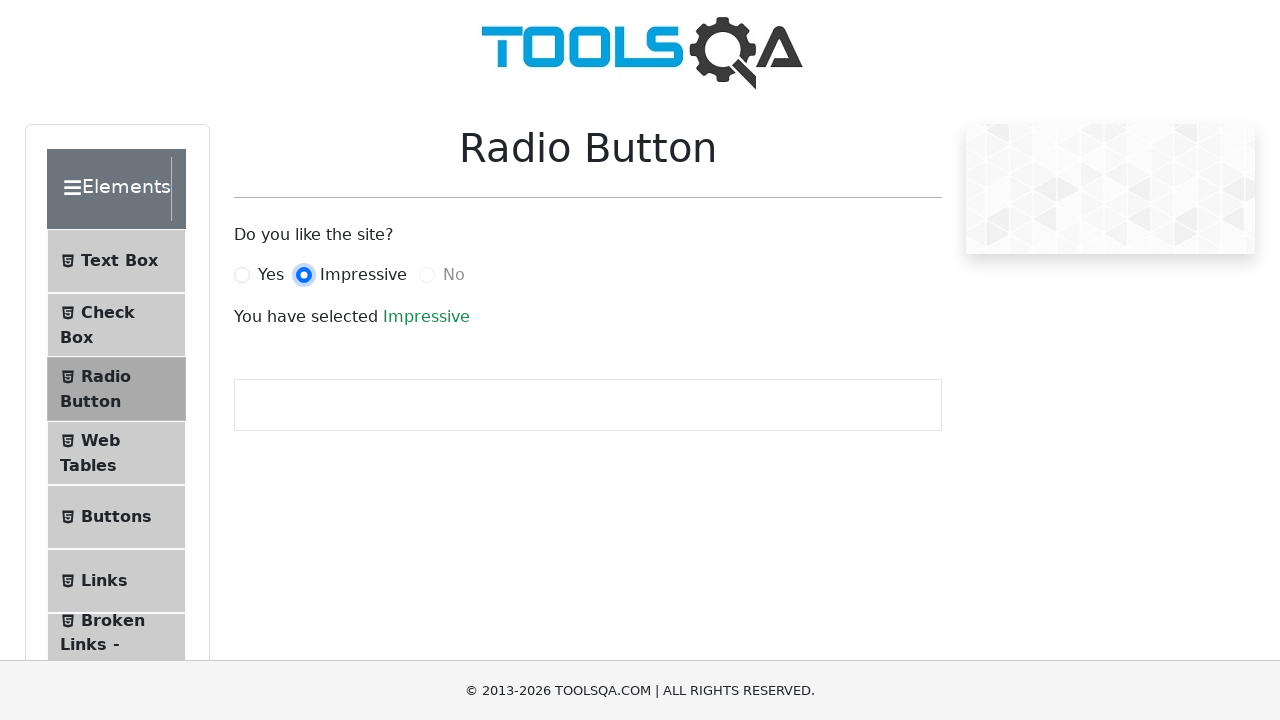

Success text appeared confirming radio button selection
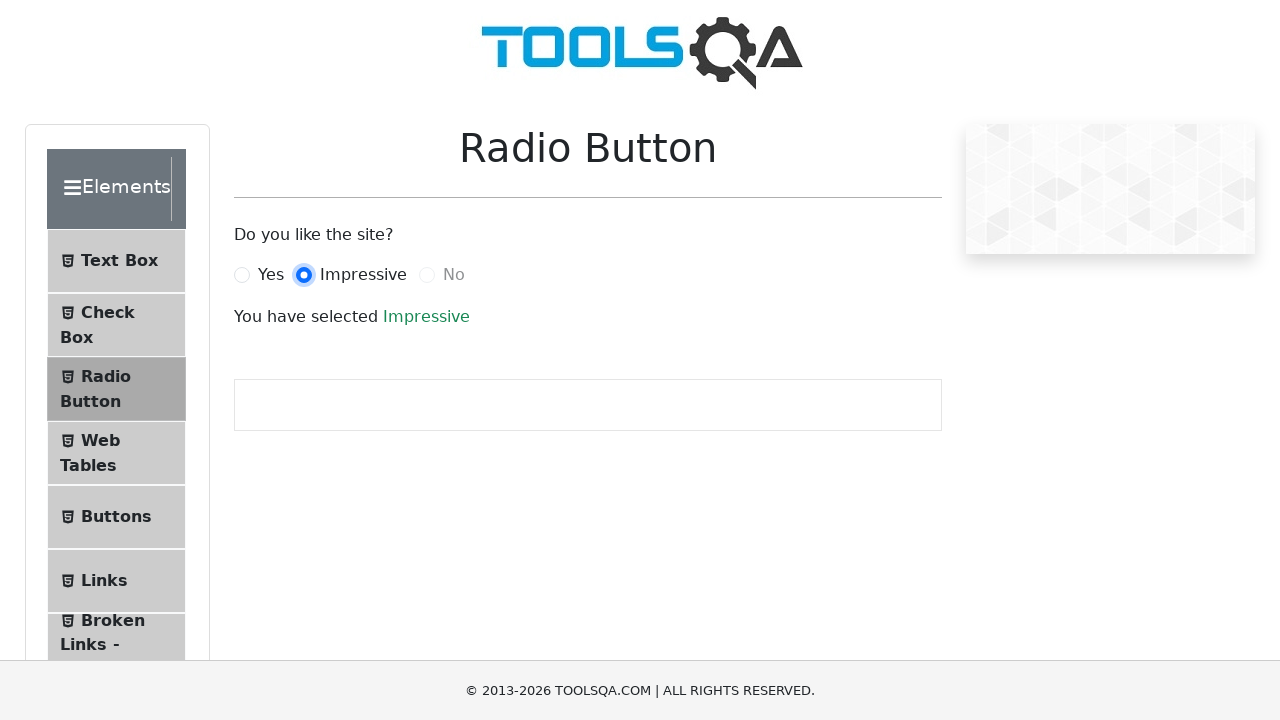

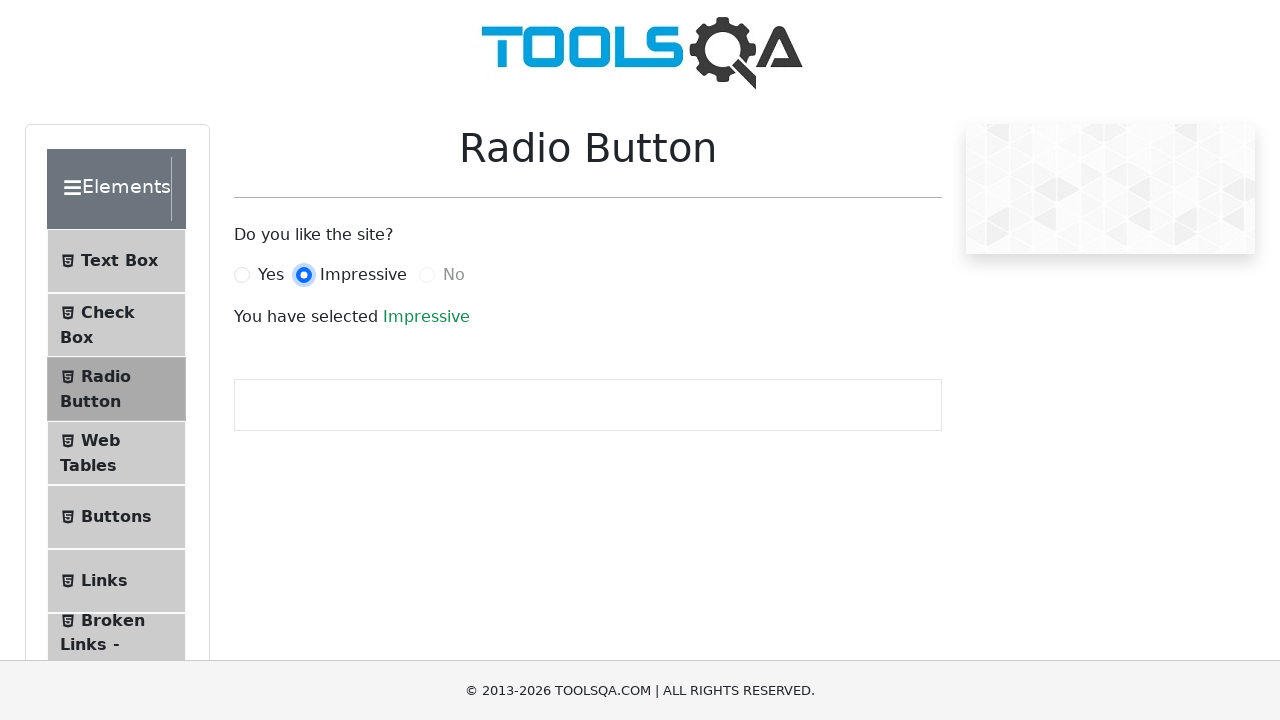